Tests various XPath selectors by filling multiple form fields including username, security question, API settings, email, and custom fields on a practice page

Starting URL: https://syntaxprojects.com/Xpath.php

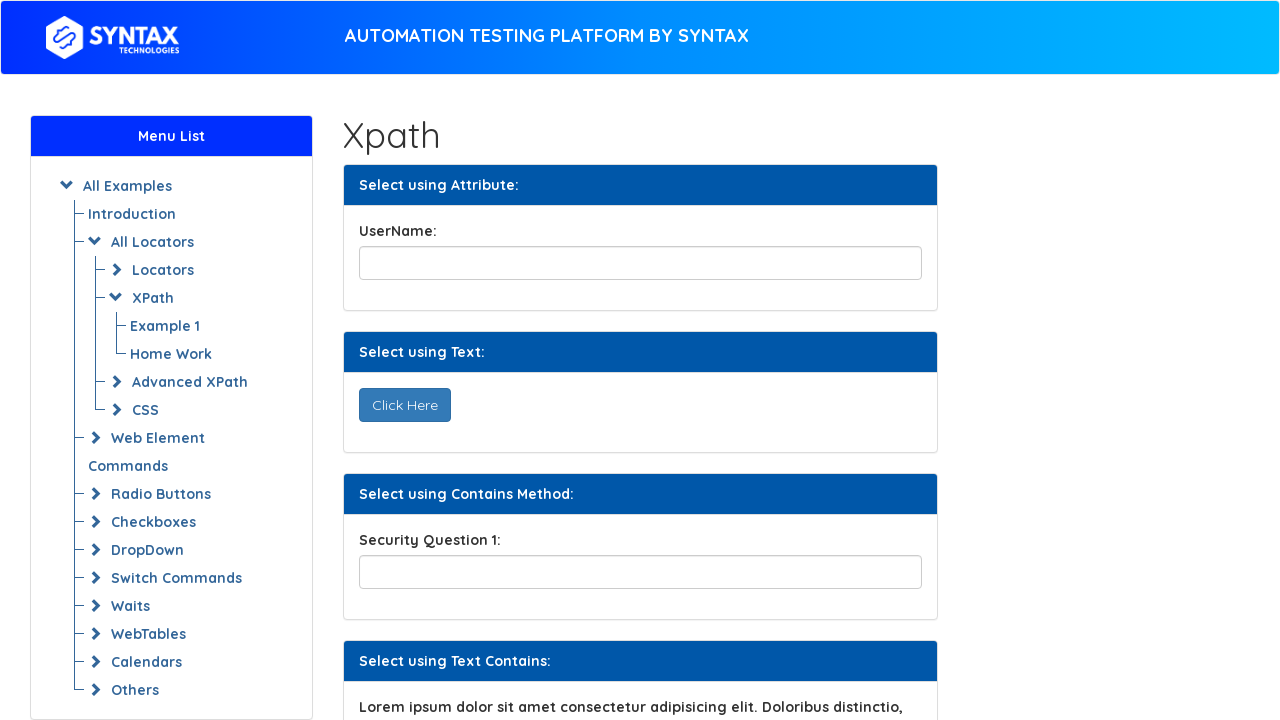

Filled username field with 'greenfrog' using XPath on //input[@id='title']
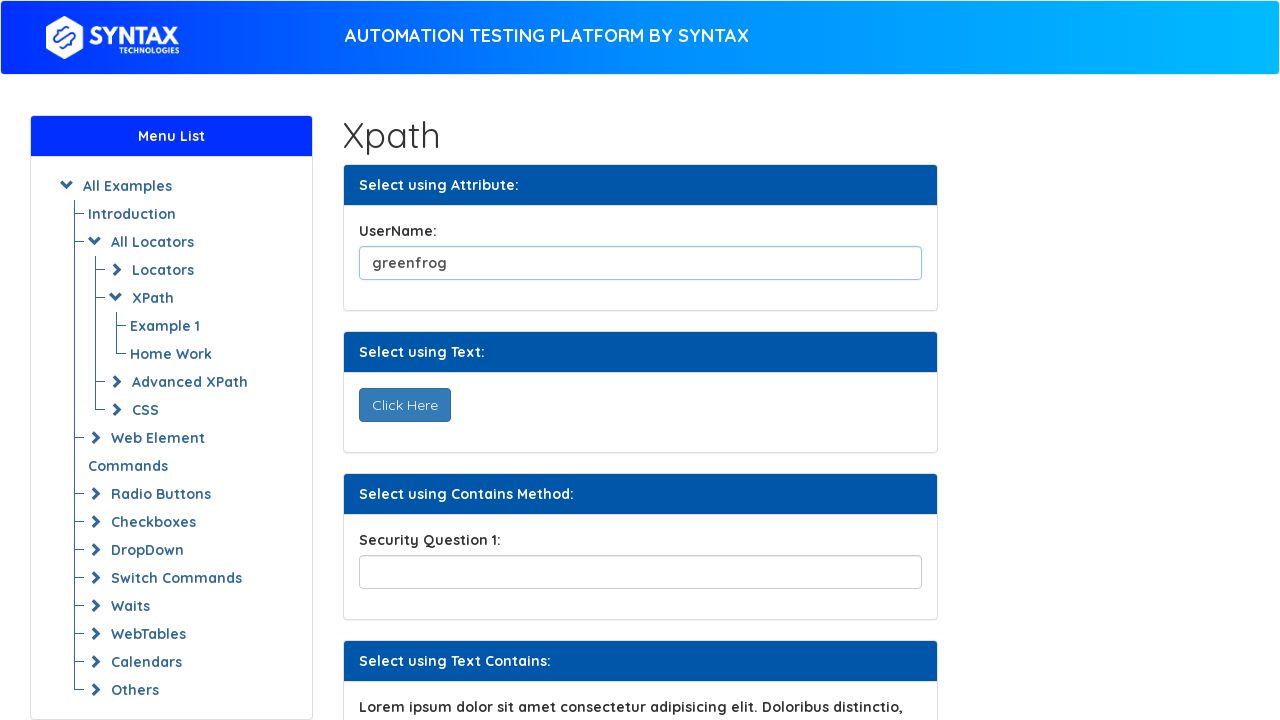

Filled security question field with 'is ali from batch14?' on //input[contains(@name,'securityPartial')]
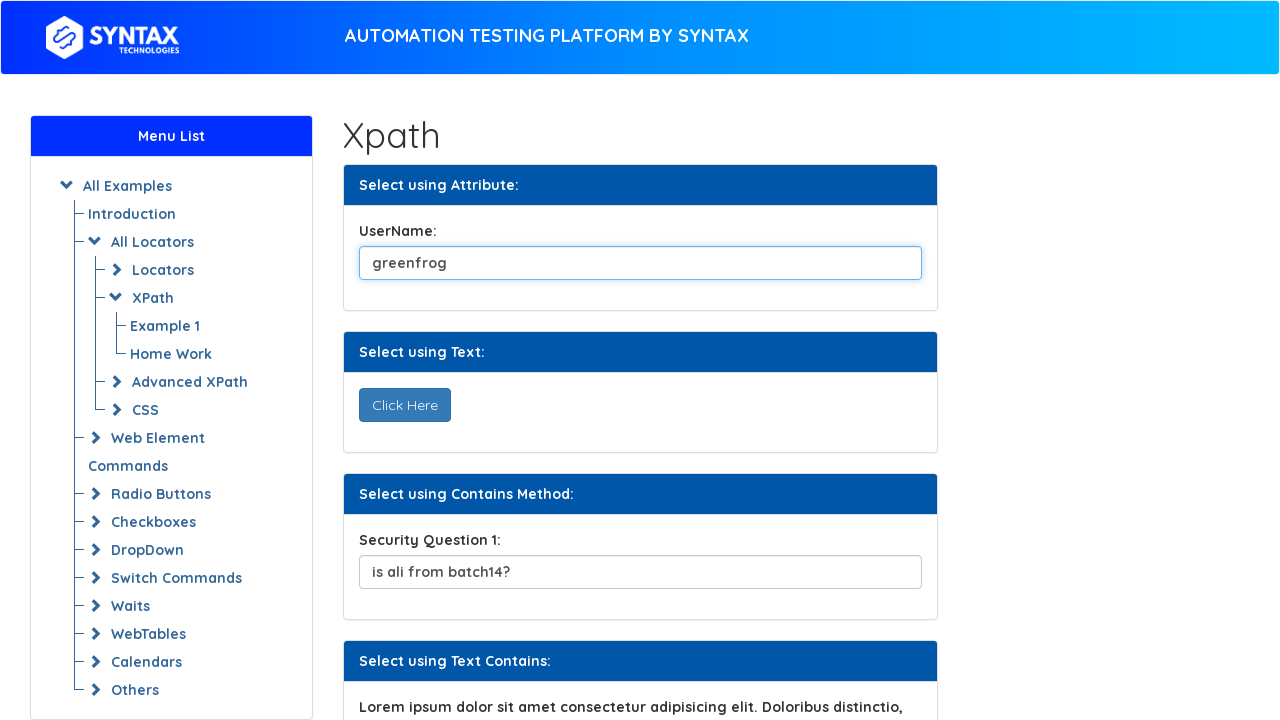

Retrieved and printed text content from ipsum label element
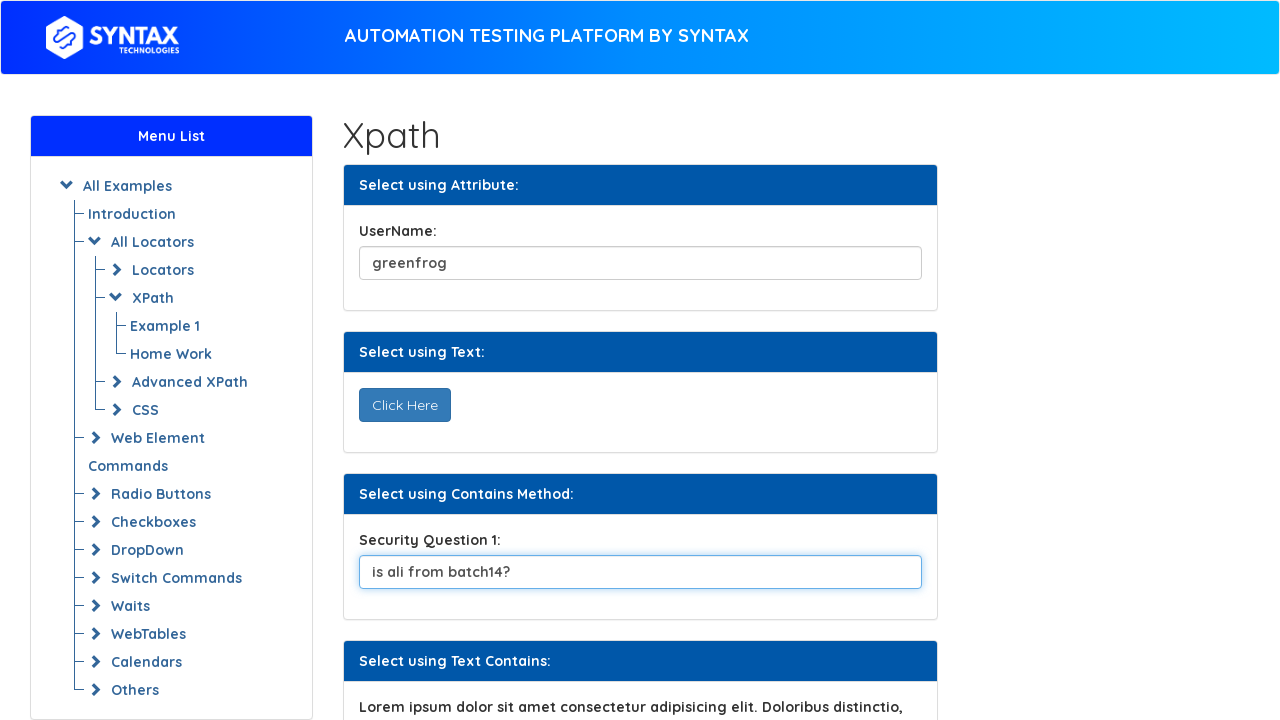

Filled API settings field with 'abracadabra 12344' on //input[starts-with(@id,'apiSettings')]
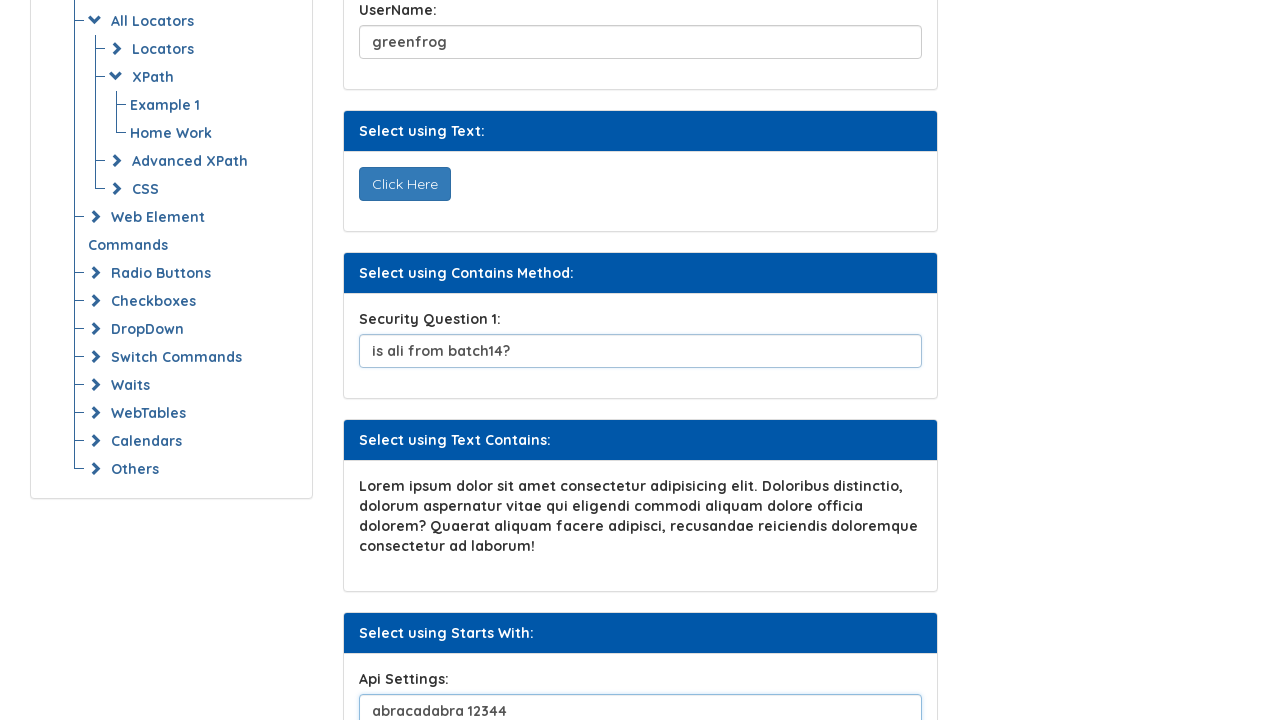

Filled email field with 'hello@gmail.com' on (//input[@class='form-control backup'])[2]
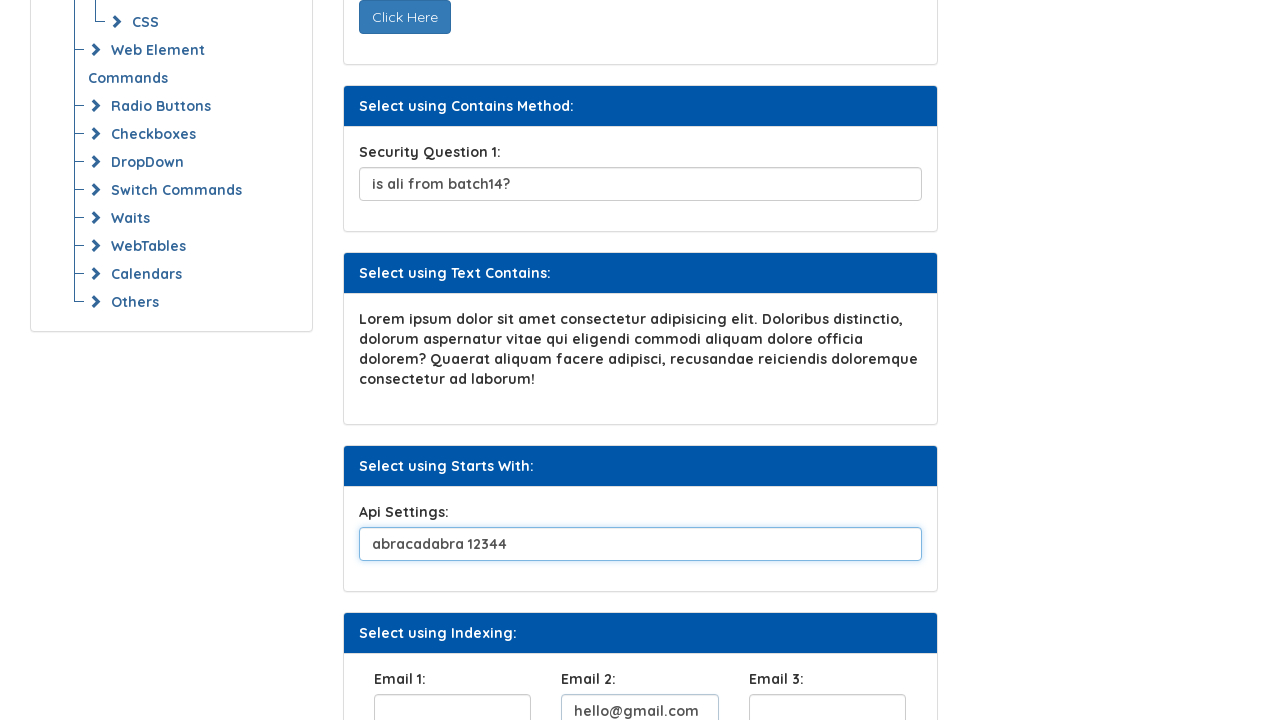

Filled custom field with 'hello i am here' using AND operator in XPath on //input[@data-detail='two' and @name='customField']
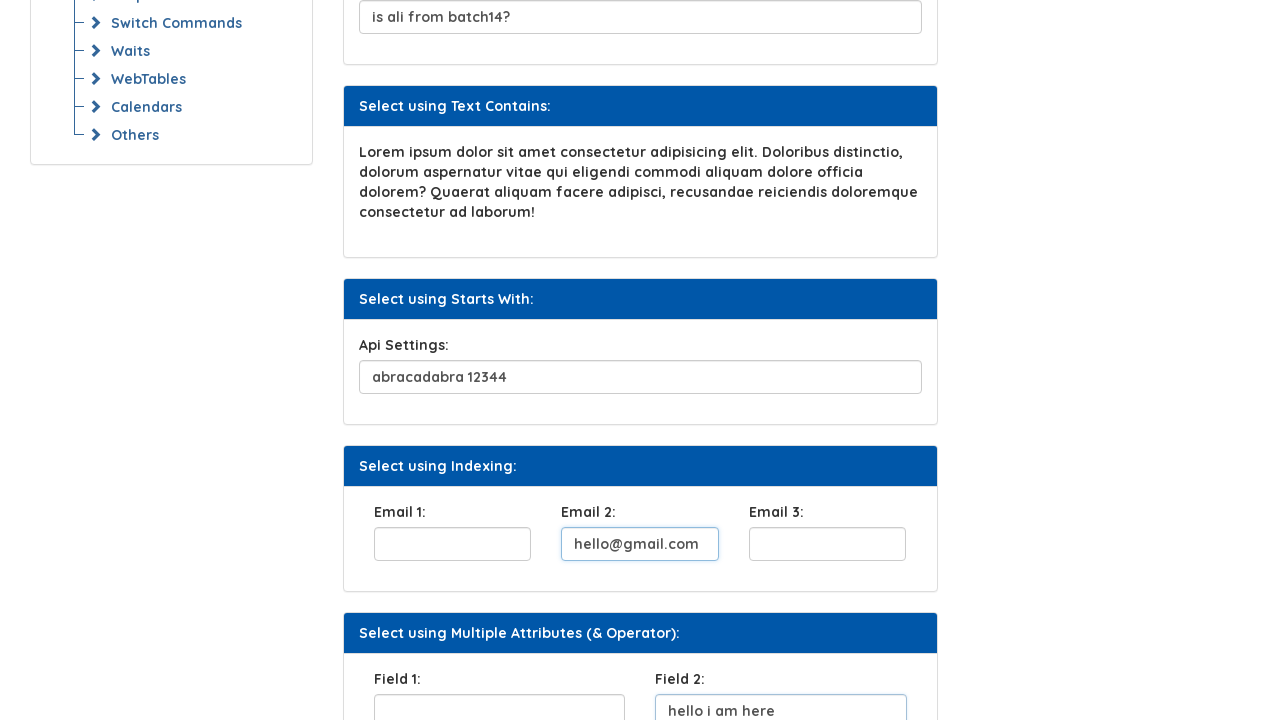

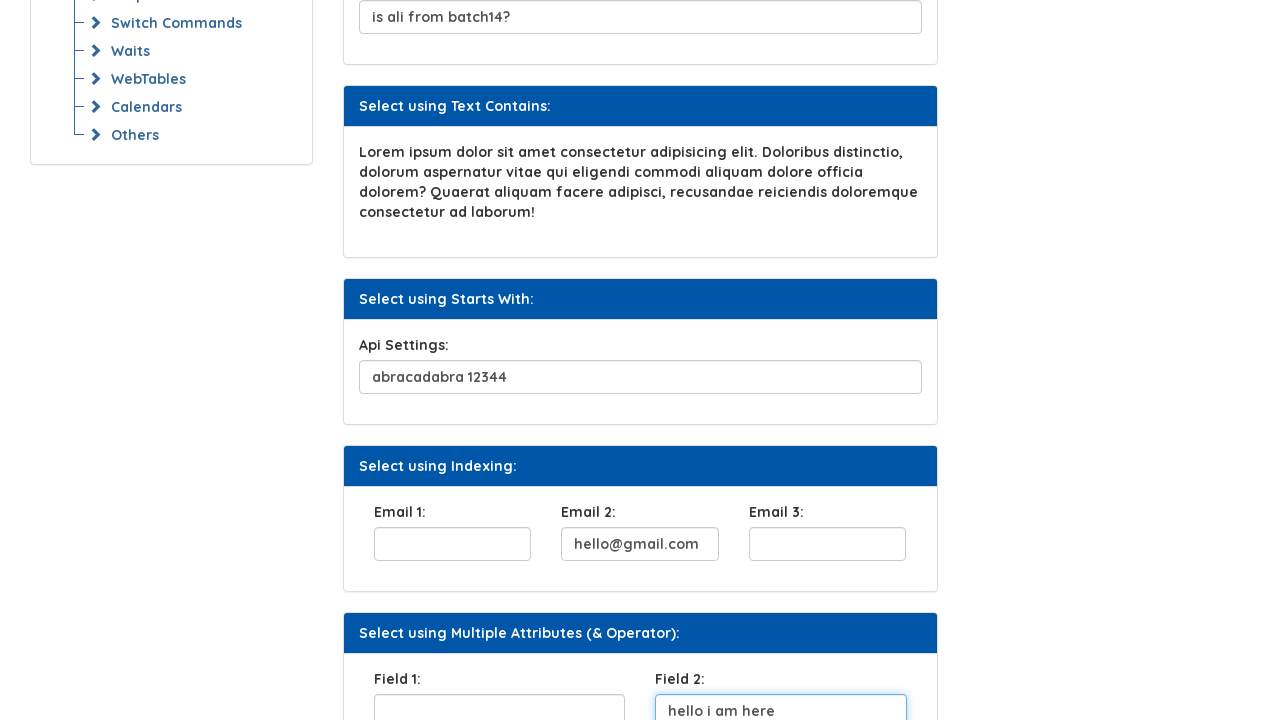